Tests triangle calculator with isosceles triangle sides (6,8,8) expecting Isosceles result

Starting URL: https://testpages.eviltester.com/styled/apps/triangle/triangle001.html

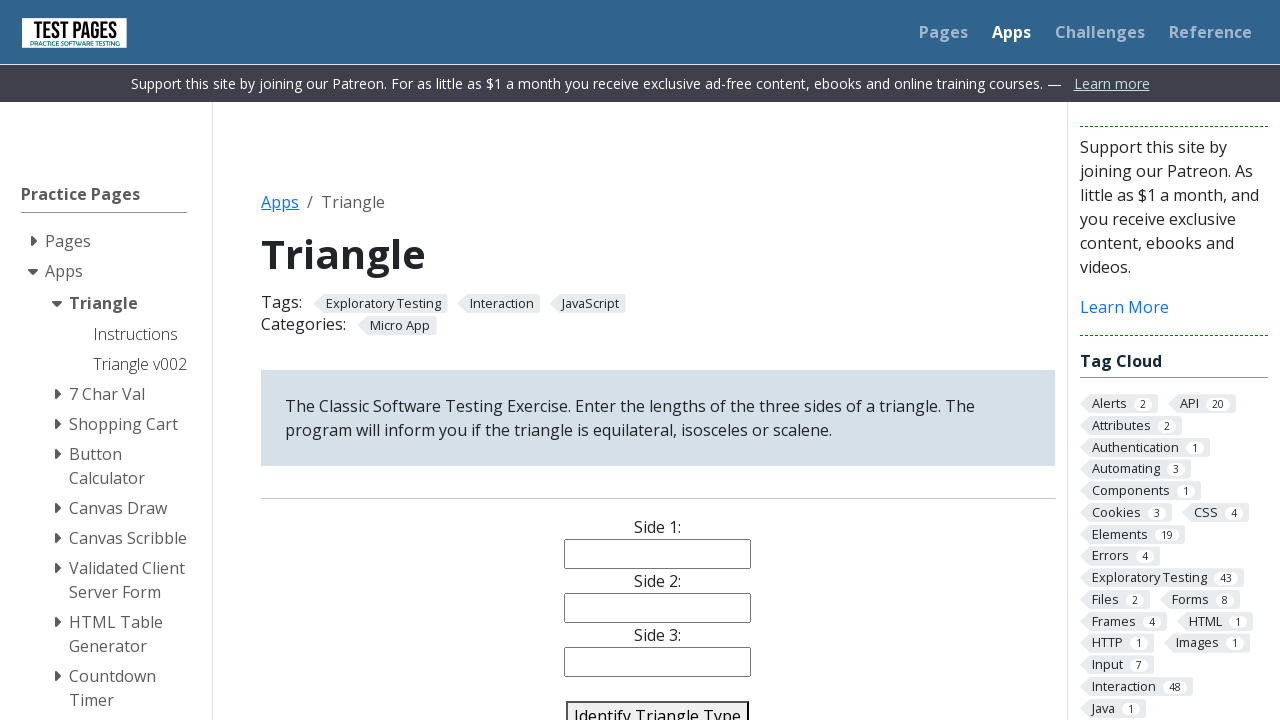

Filled side1 field with '6' on #side1
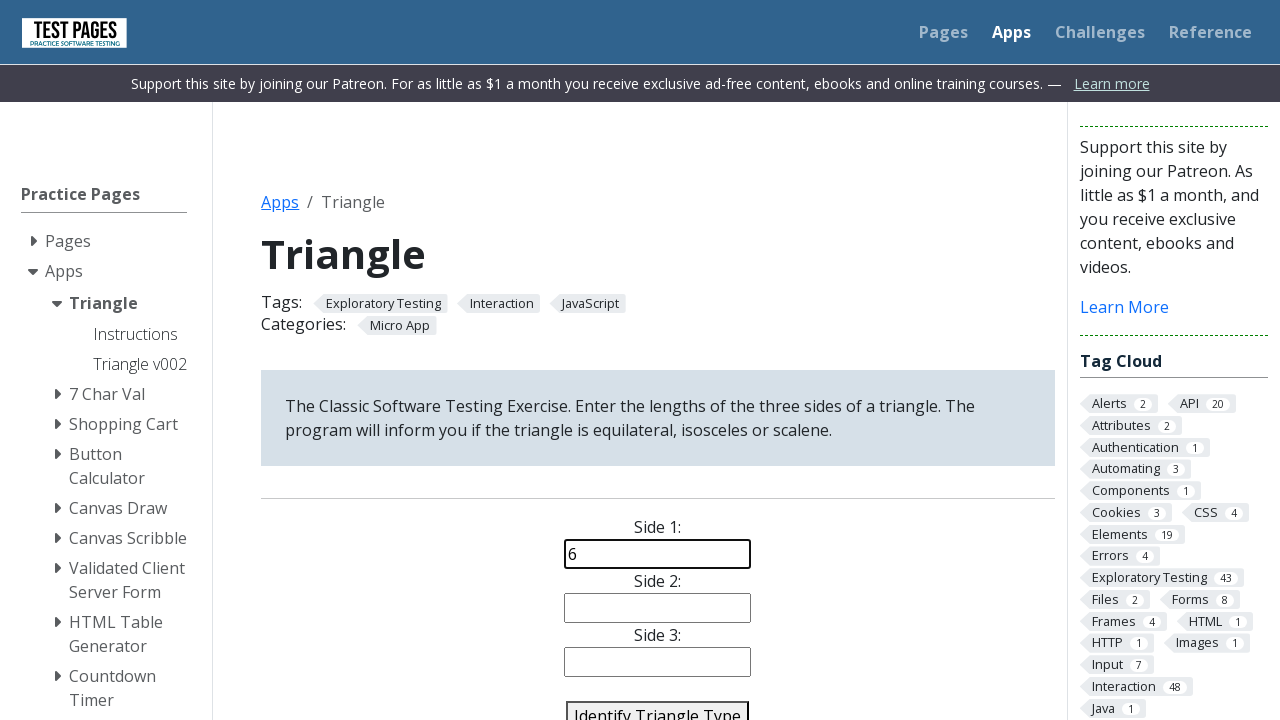

Filled side2 field with '8' on #side2
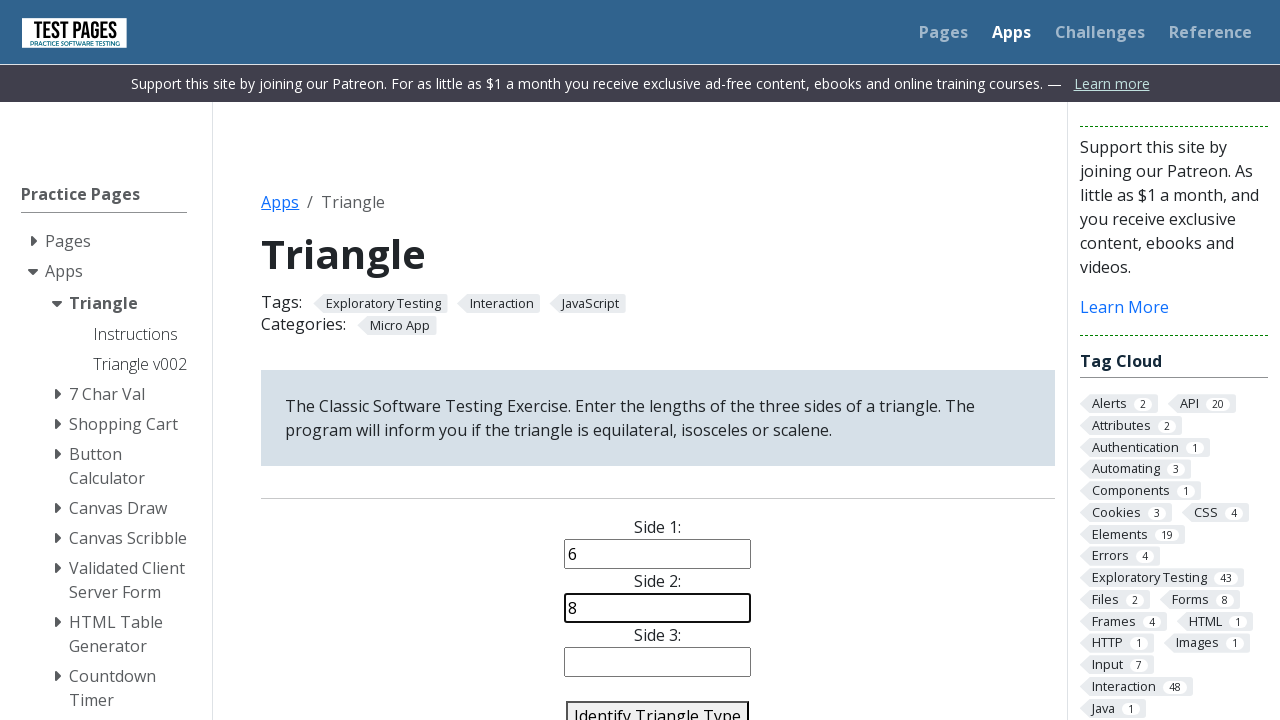

Filled side3 field with '8' on #side3
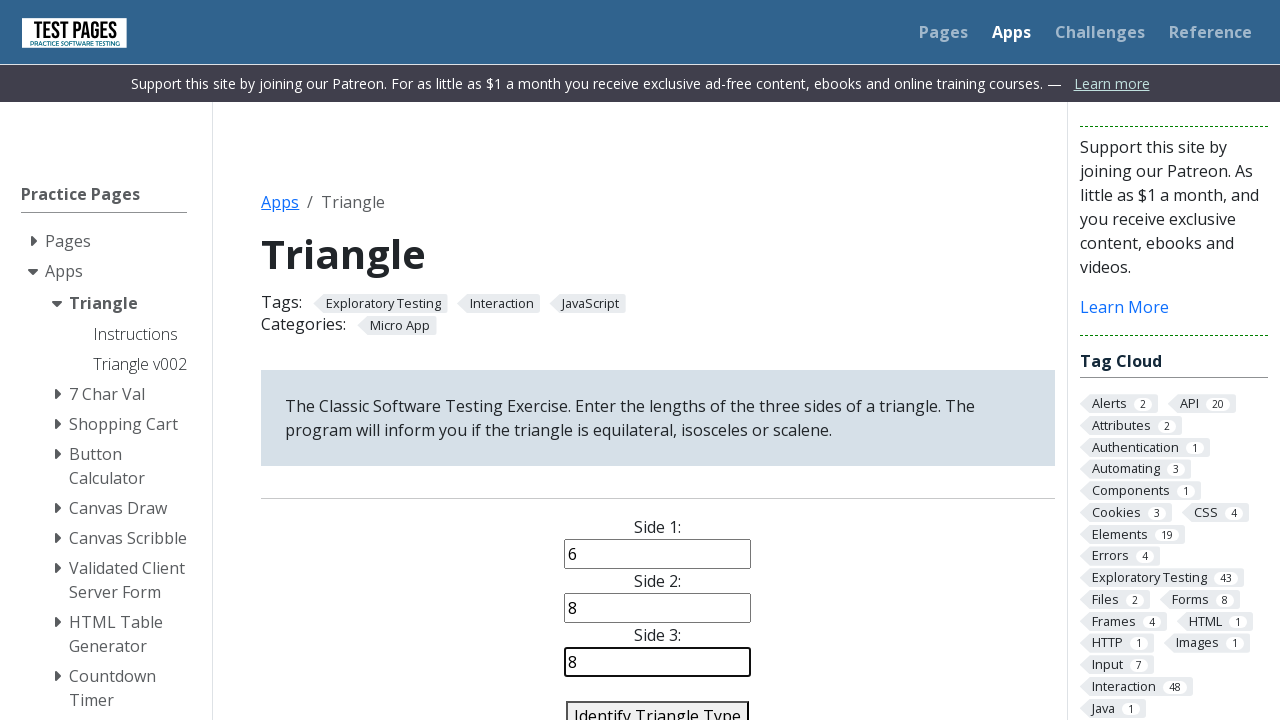

Clicked identify triangle button at (658, 705) on #identify-triangle-action
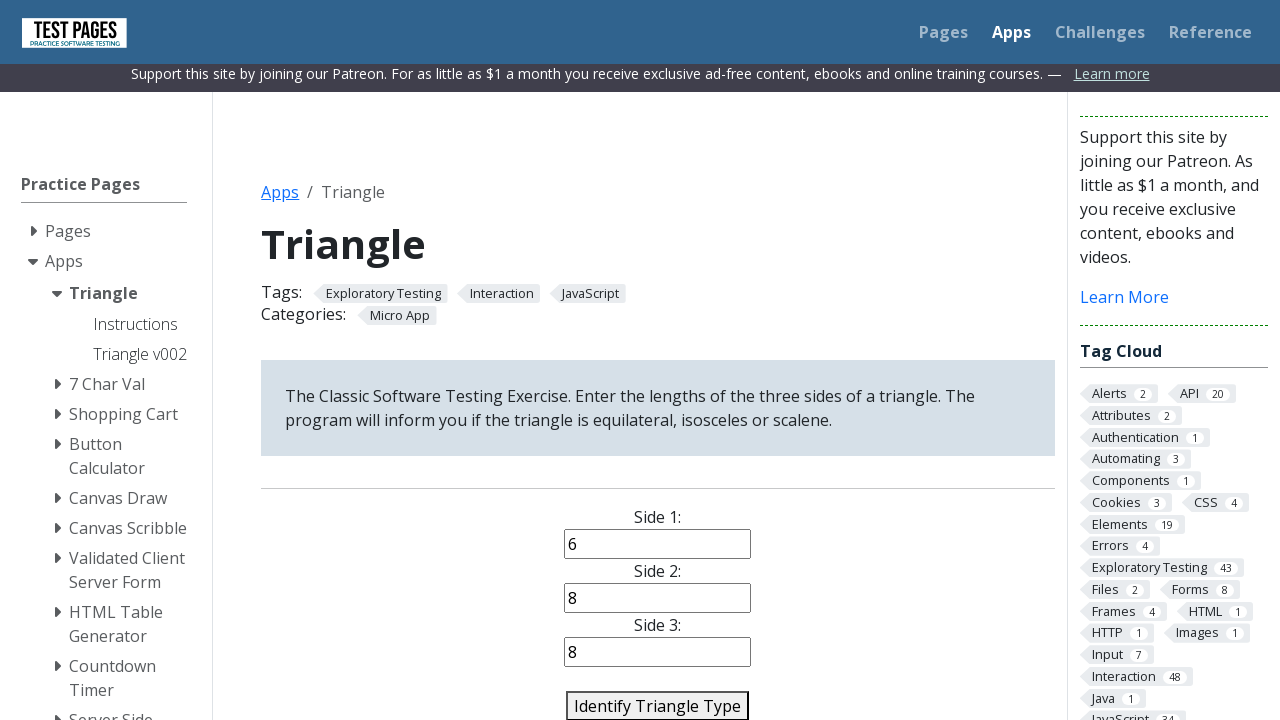

Triangle type result element loaded
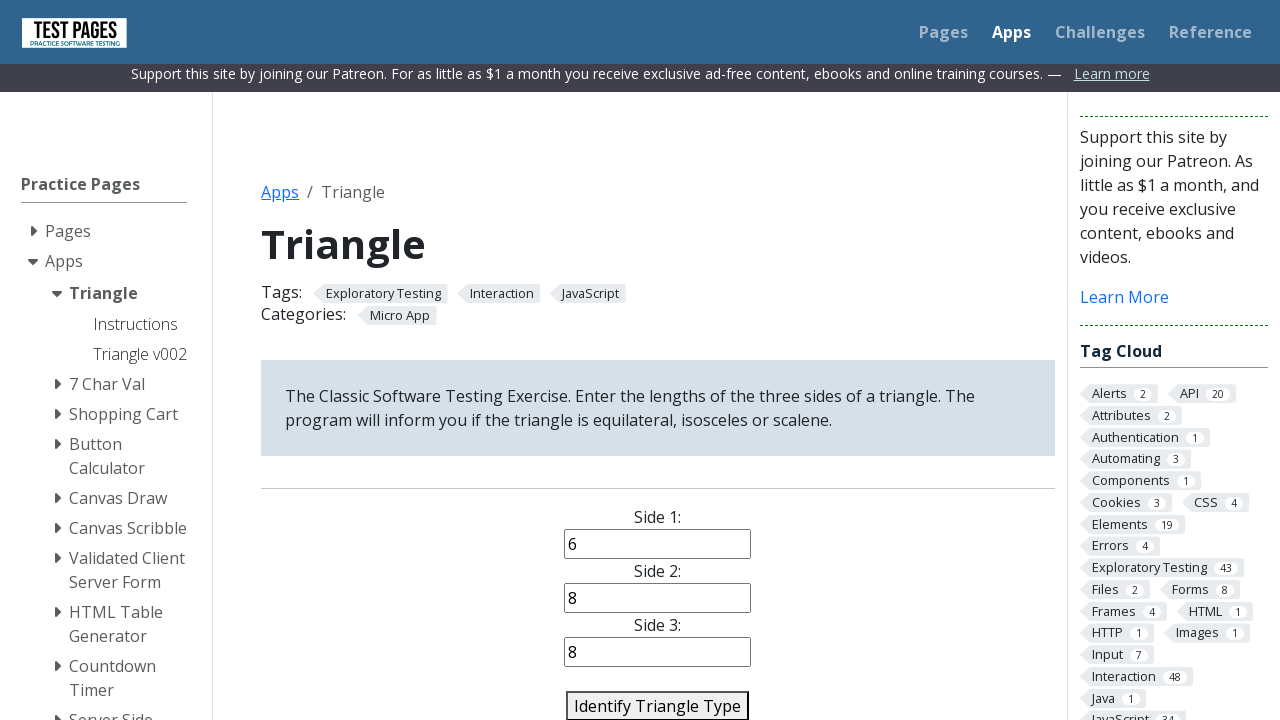

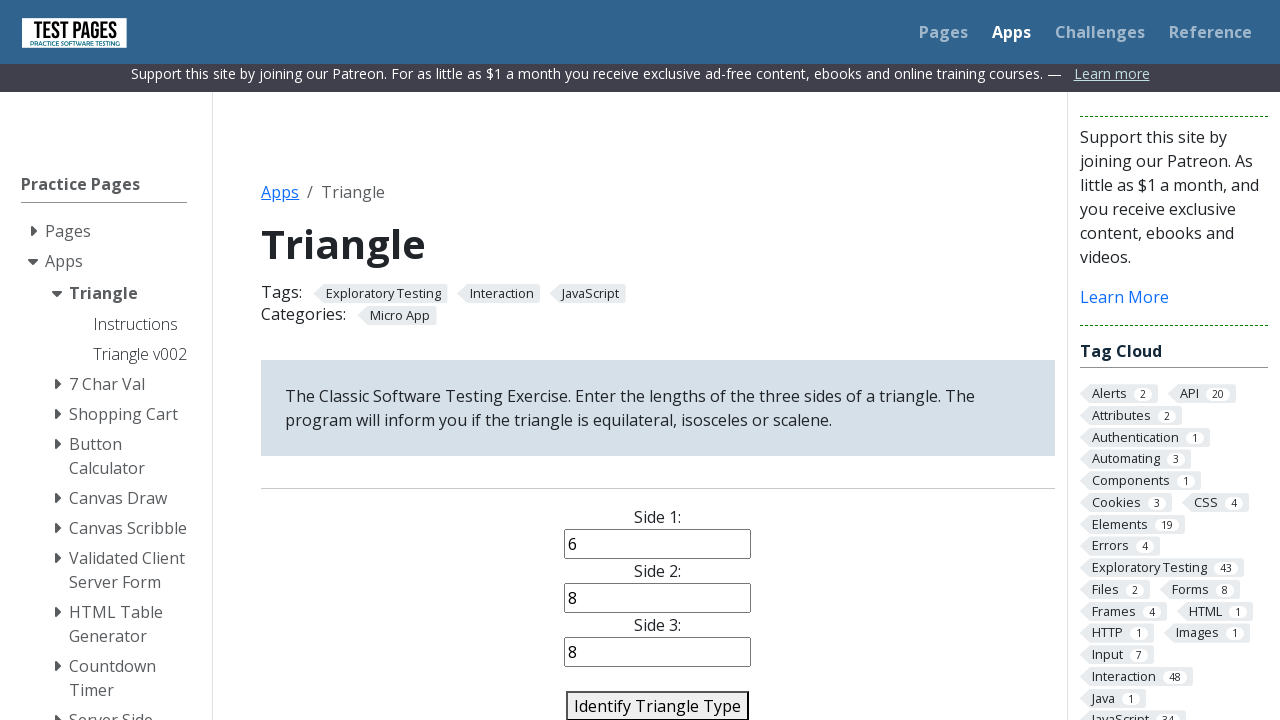